Tests interaction with multiple radio buttons and checkboxes on a practice page by clicking through all enabled and visible radio buttons, then toggling all checkboxes.

Starting URL: https://omayo.blogspot.com/

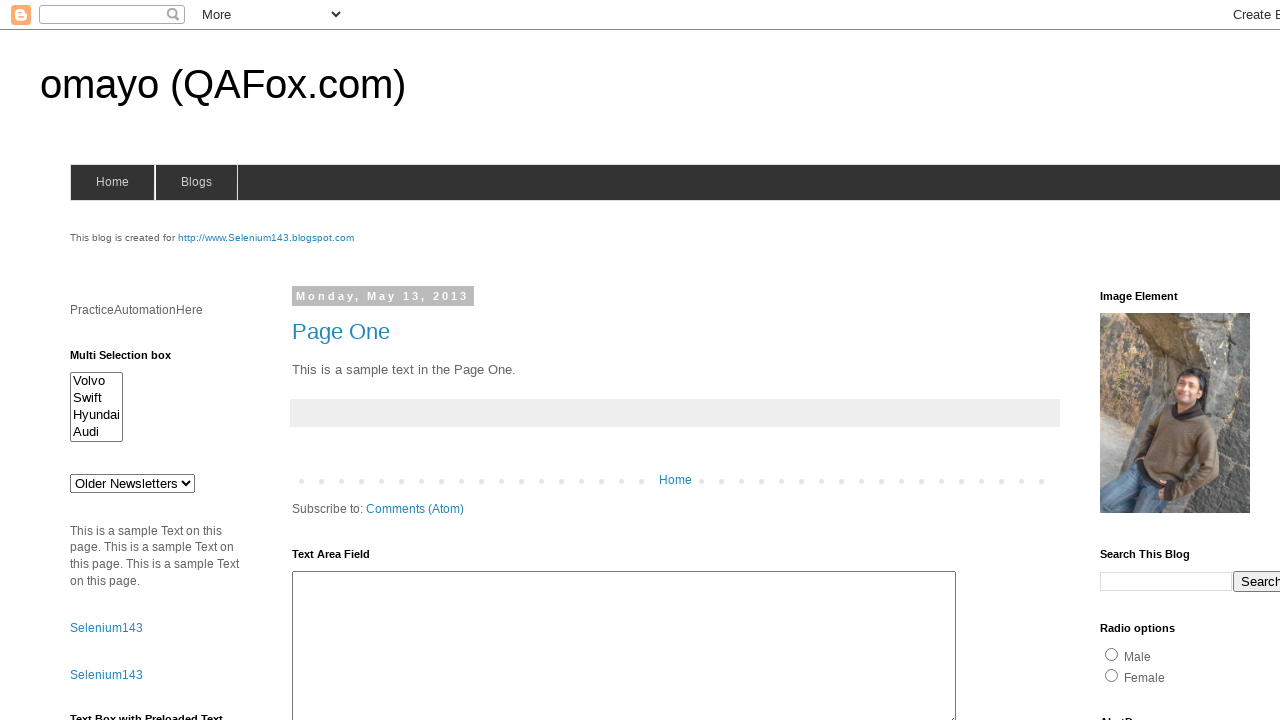

Navigated to https://omayo.blogspot.com/
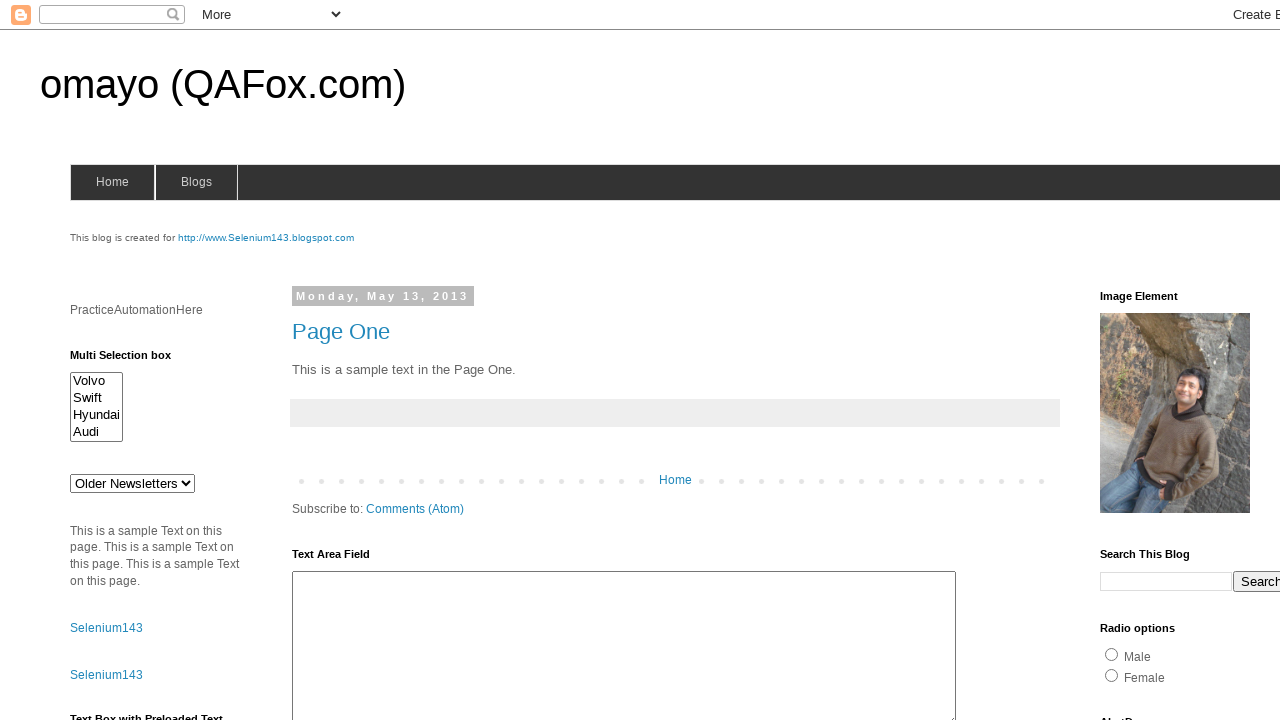

Located all radio buttons with name 'vehicle'
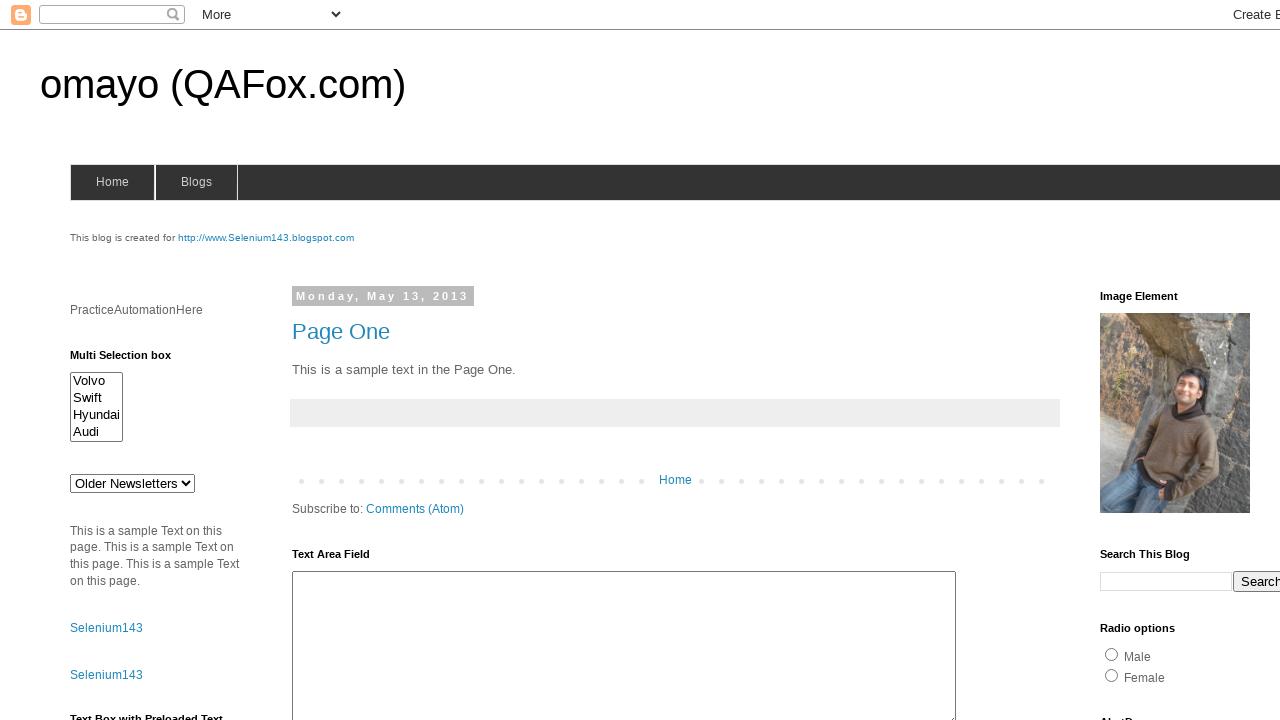

Clicked an enabled and visible radio button at (1138, 361) on xpath=//input[@type='radio'][@name='vehicle'] >> nth=0
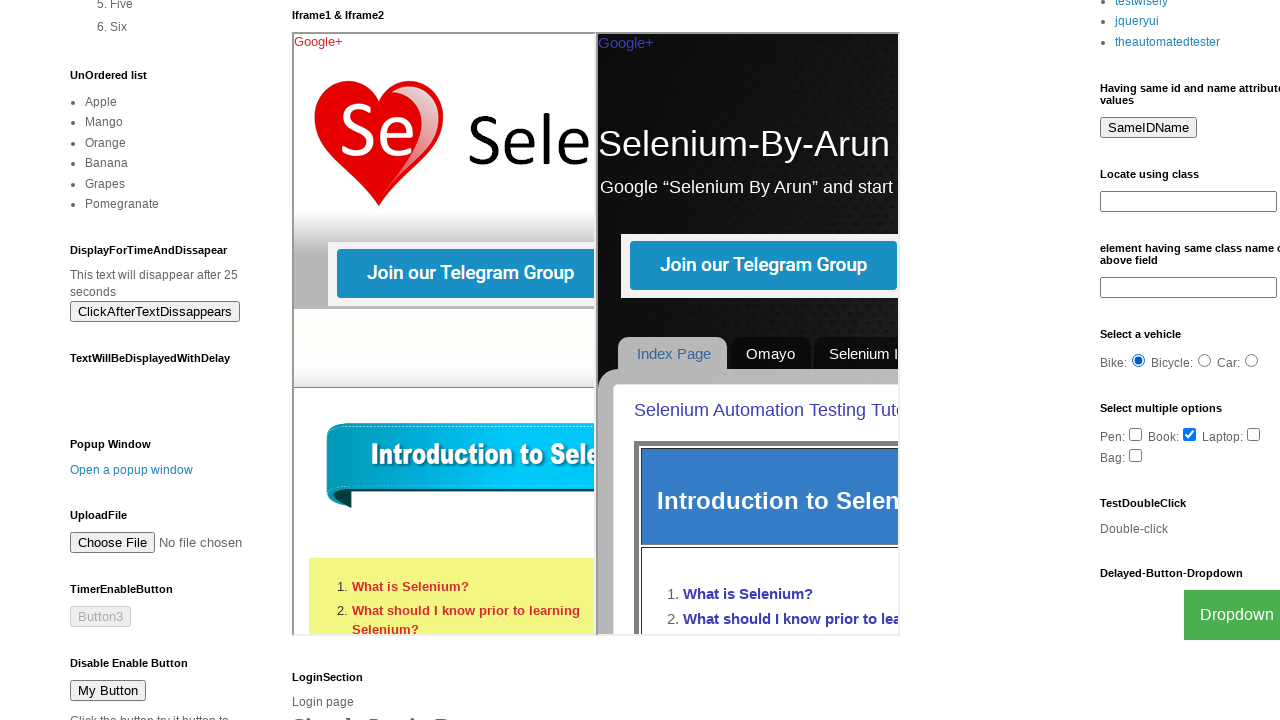

Waited 500ms between radio button clicks
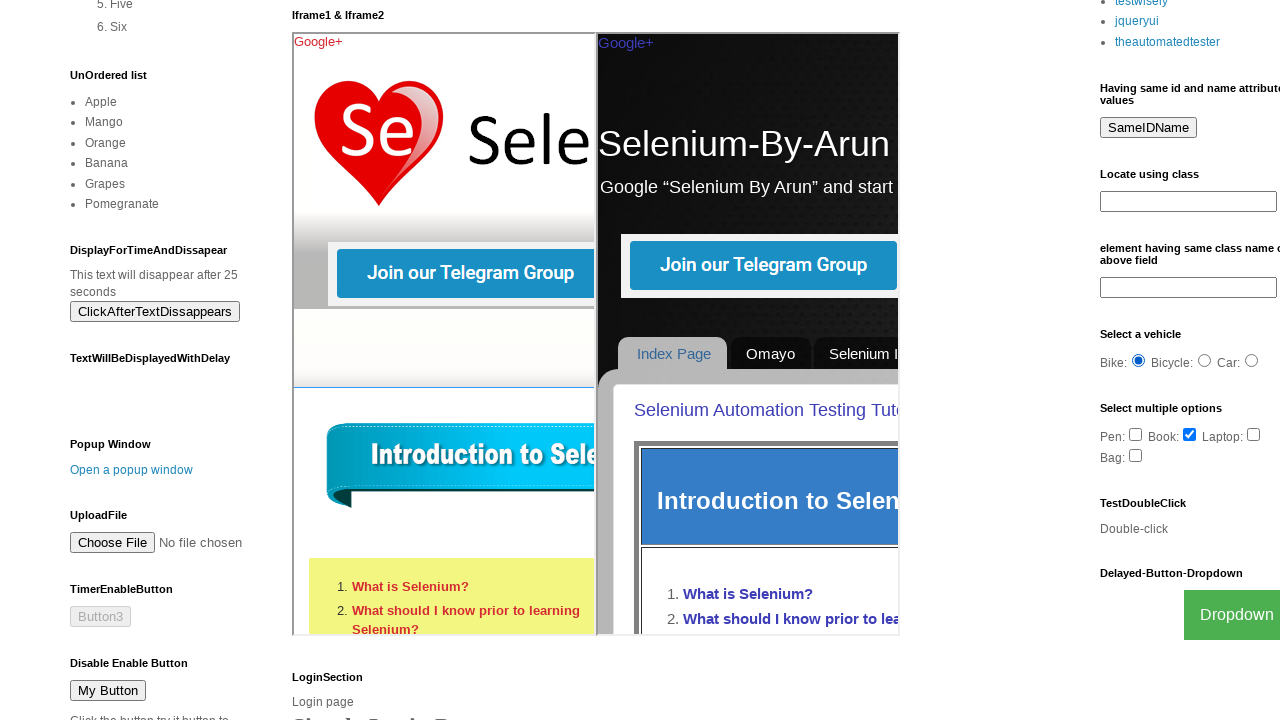

Clicked an enabled and visible radio button at (1204, 361) on xpath=//input[@type='radio'][@name='vehicle'] >> nth=1
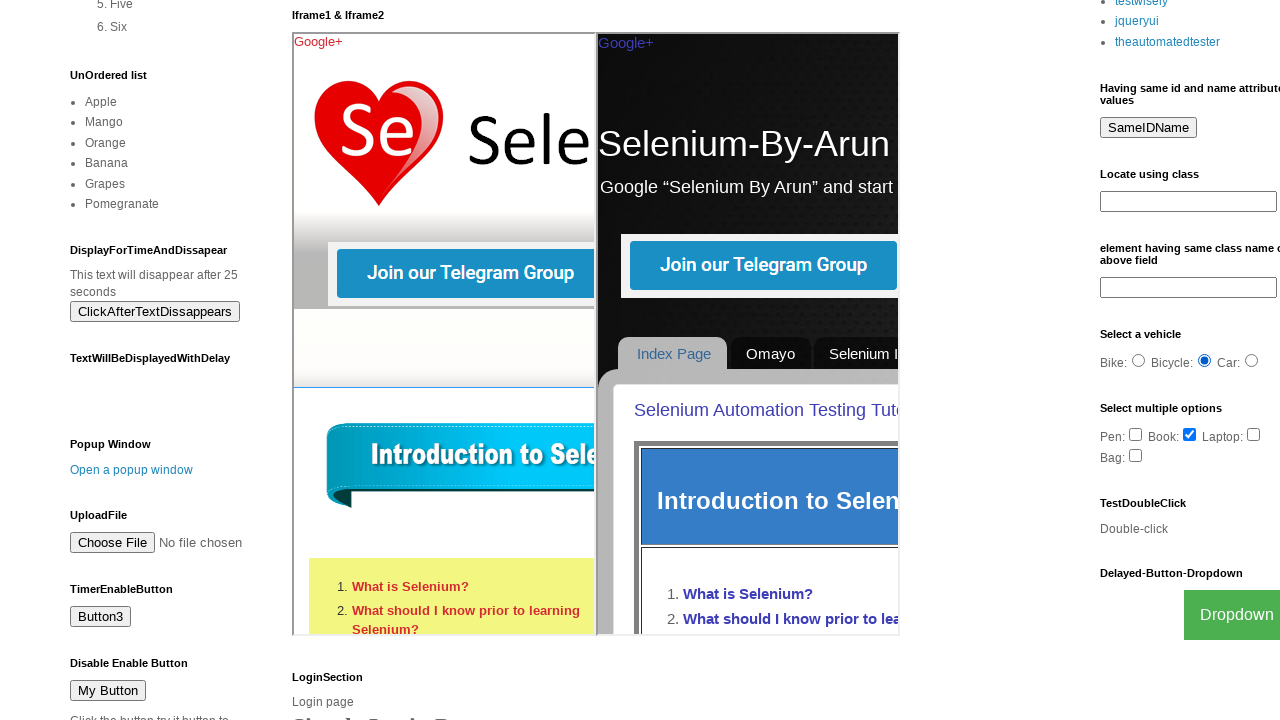

Waited 500ms between radio button clicks
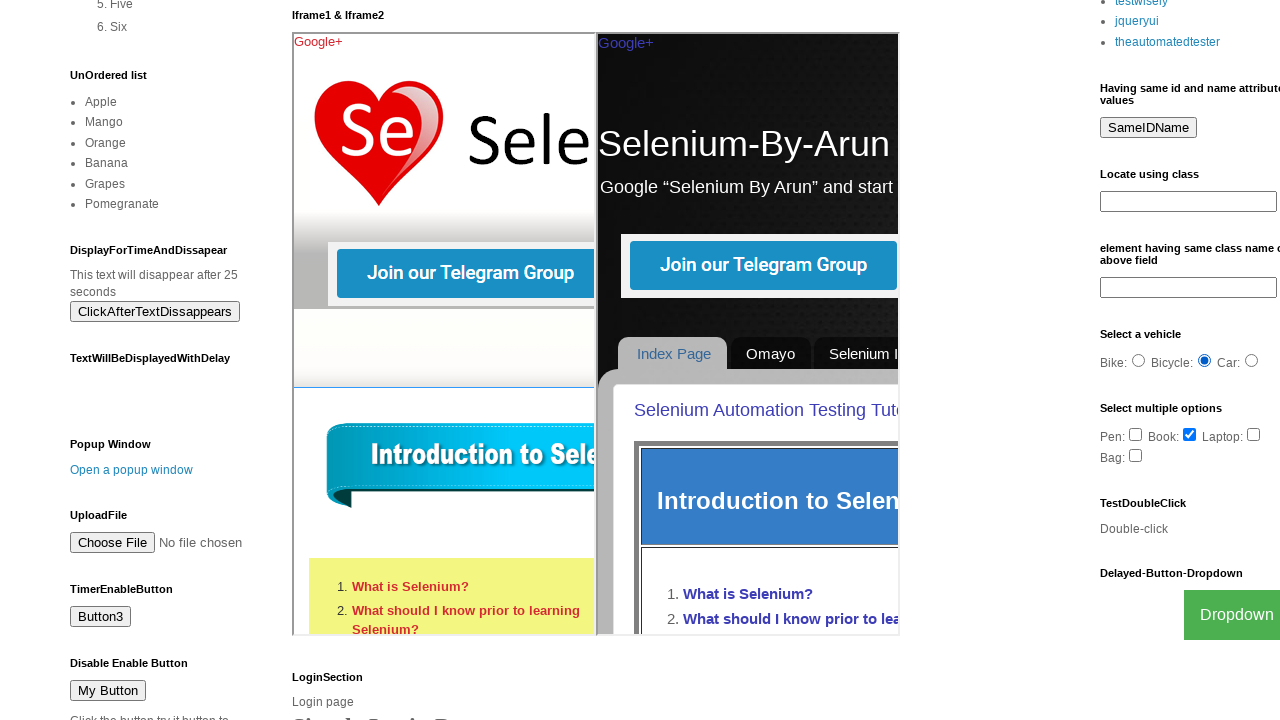

Clicked an enabled and visible radio button at (1252, 361) on xpath=//input[@type='radio'][@name='vehicle'] >> nth=2
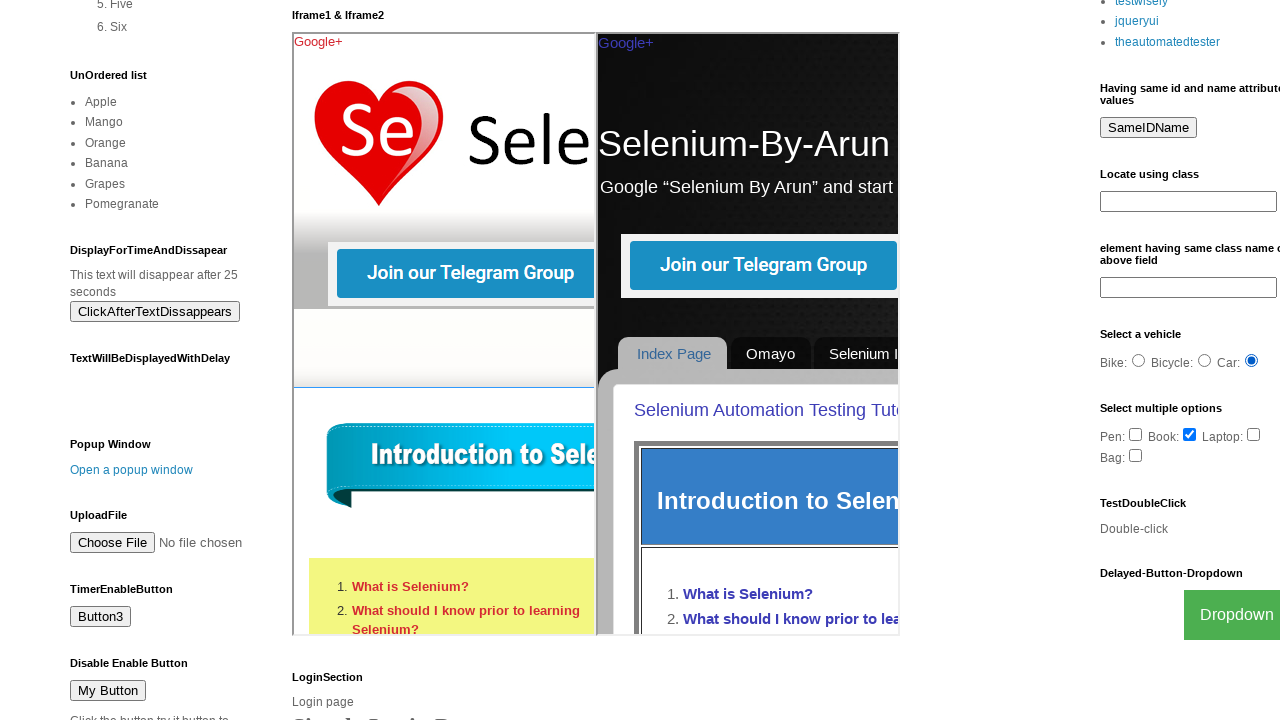

Waited 500ms between radio button clicks
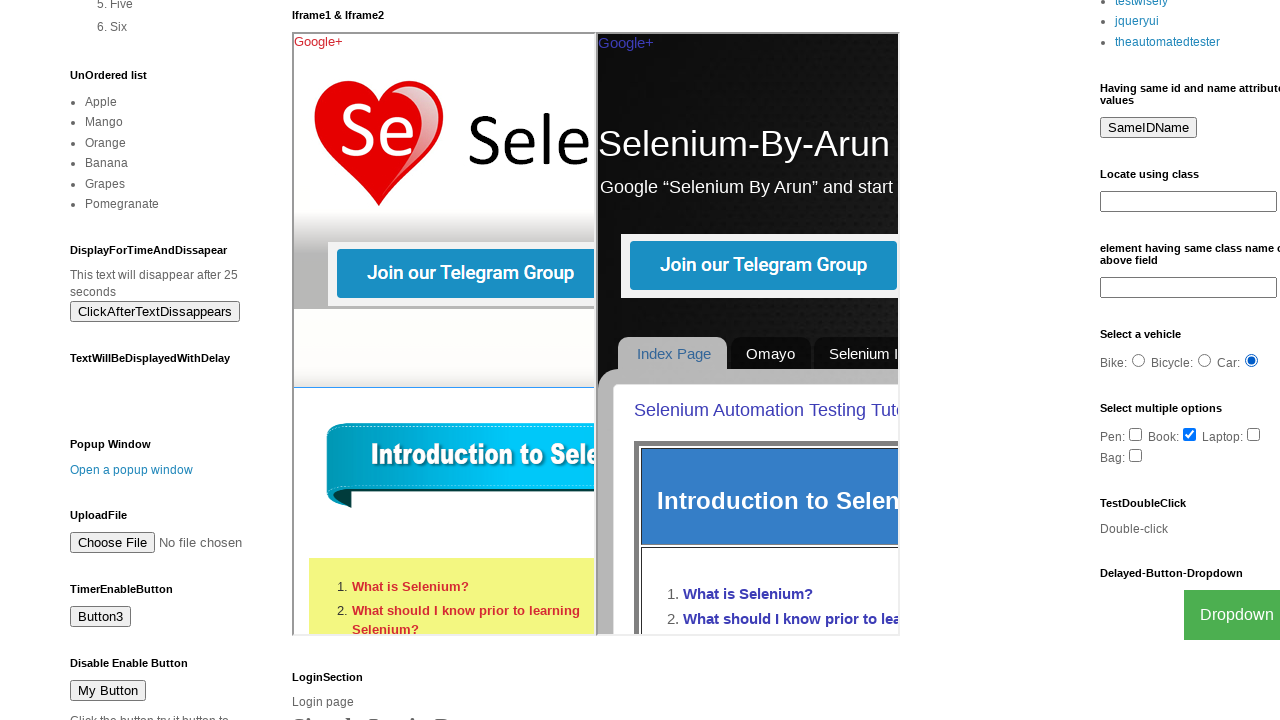

Located all checkboxes with name 'accessories'
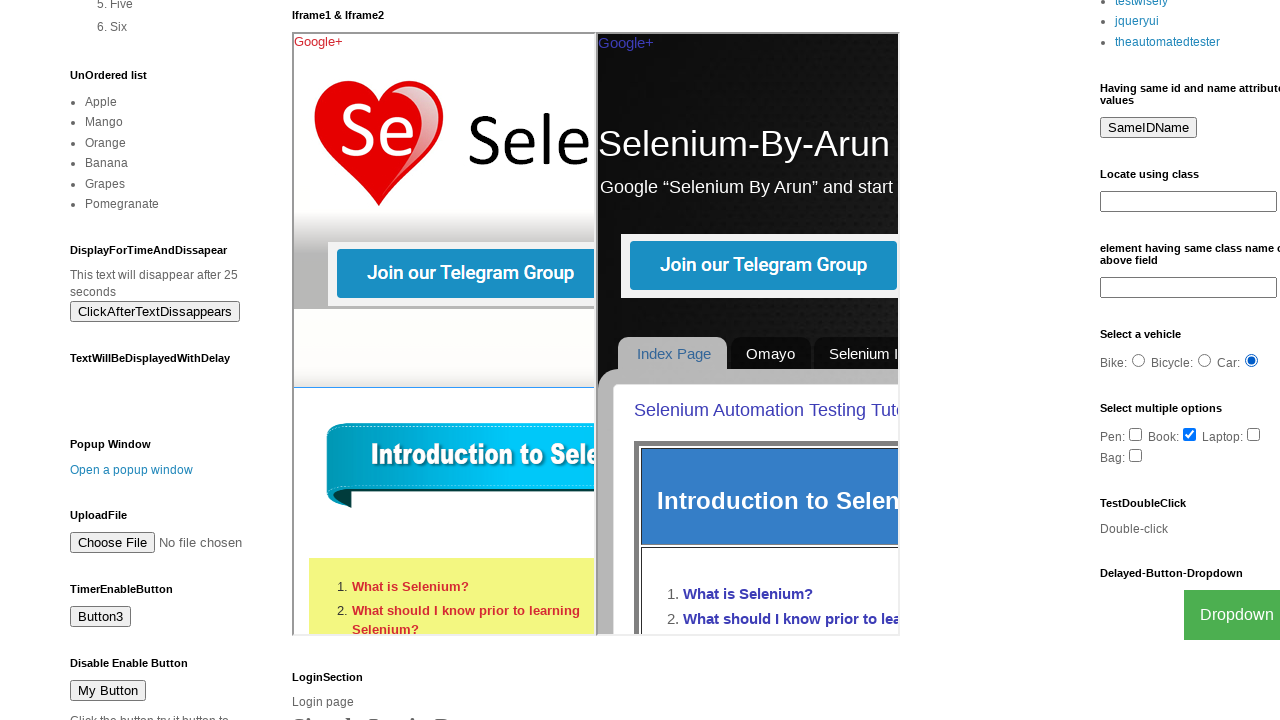

Clicked a checkbox to toggle it at (1136, 434) on xpath=//input[@type='checkbox'][@name='accessories'] >> nth=0
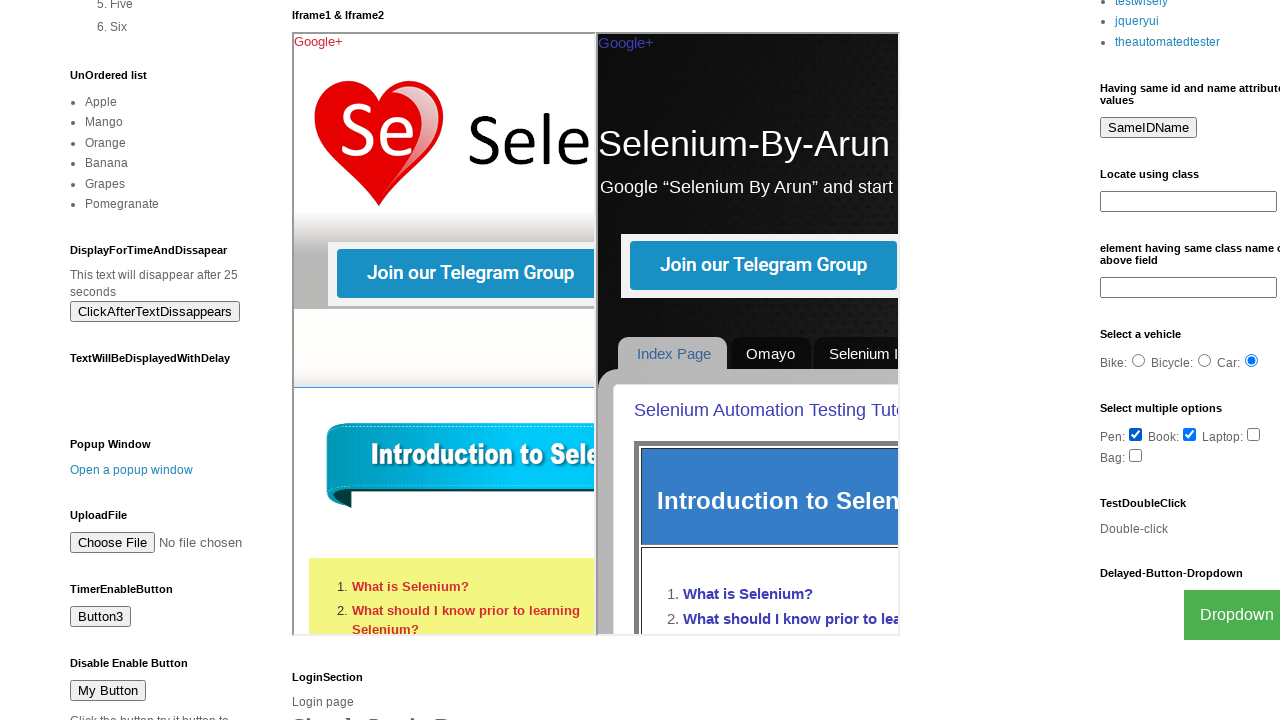

Waited 500ms between checkbox clicks
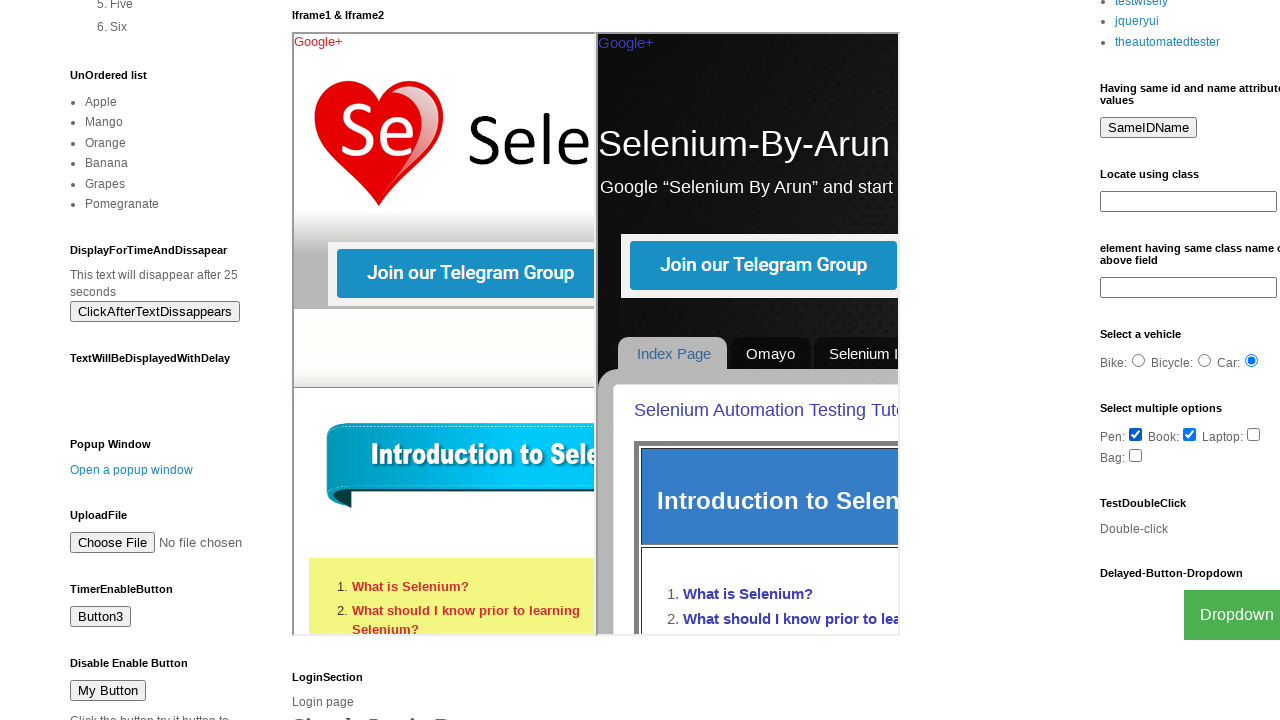

Clicked a checkbox to toggle it at (1190, 434) on xpath=//input[@type='checkbox'][@name='accessories'] >> nth=1
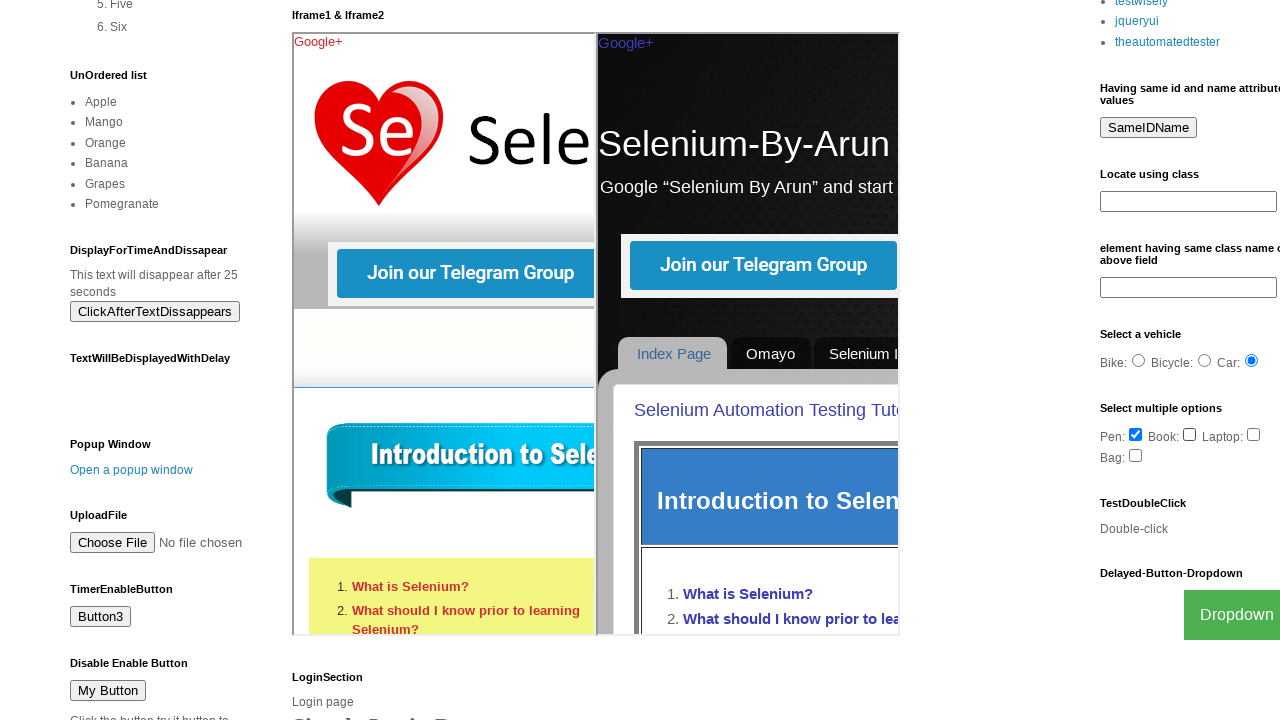

Waited 500ms between checkbox clicks
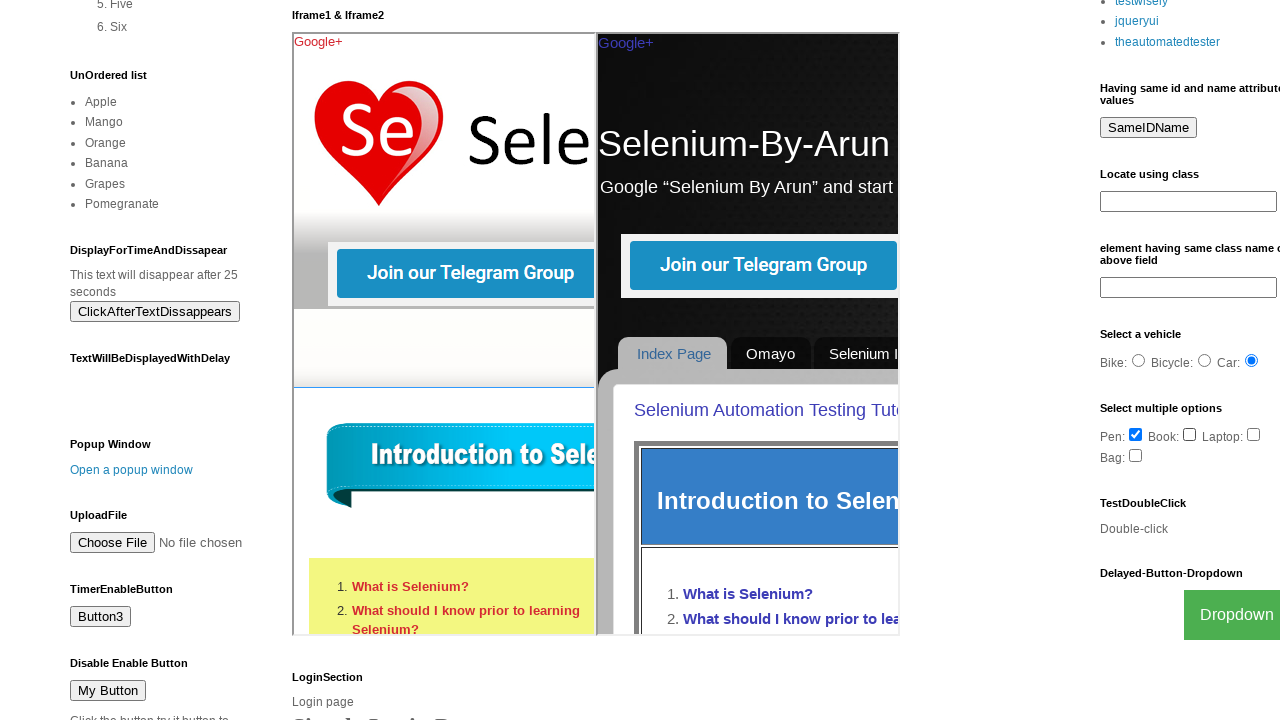

Clicked a checkbox to toggle it at (1254, 434) on xpath=//input[@type='checkbox'][@name='accessories'] >> nth=2
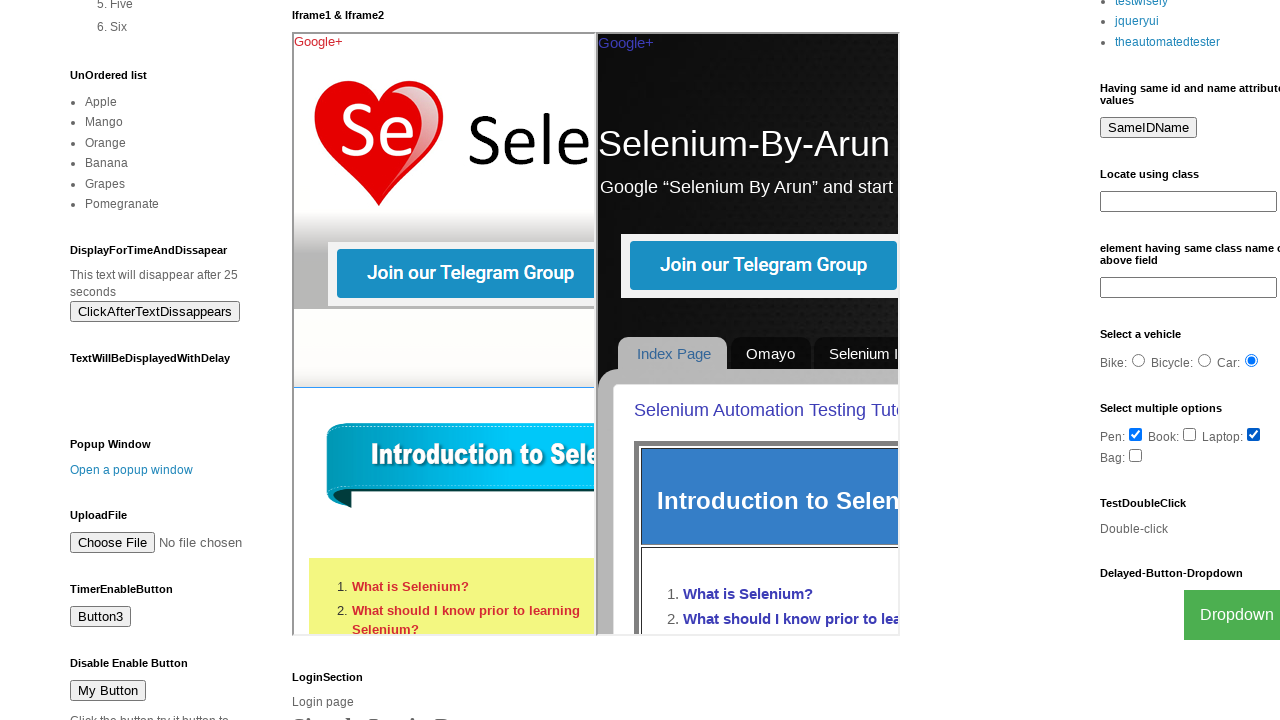

Waited 500ms between checkbox clicks
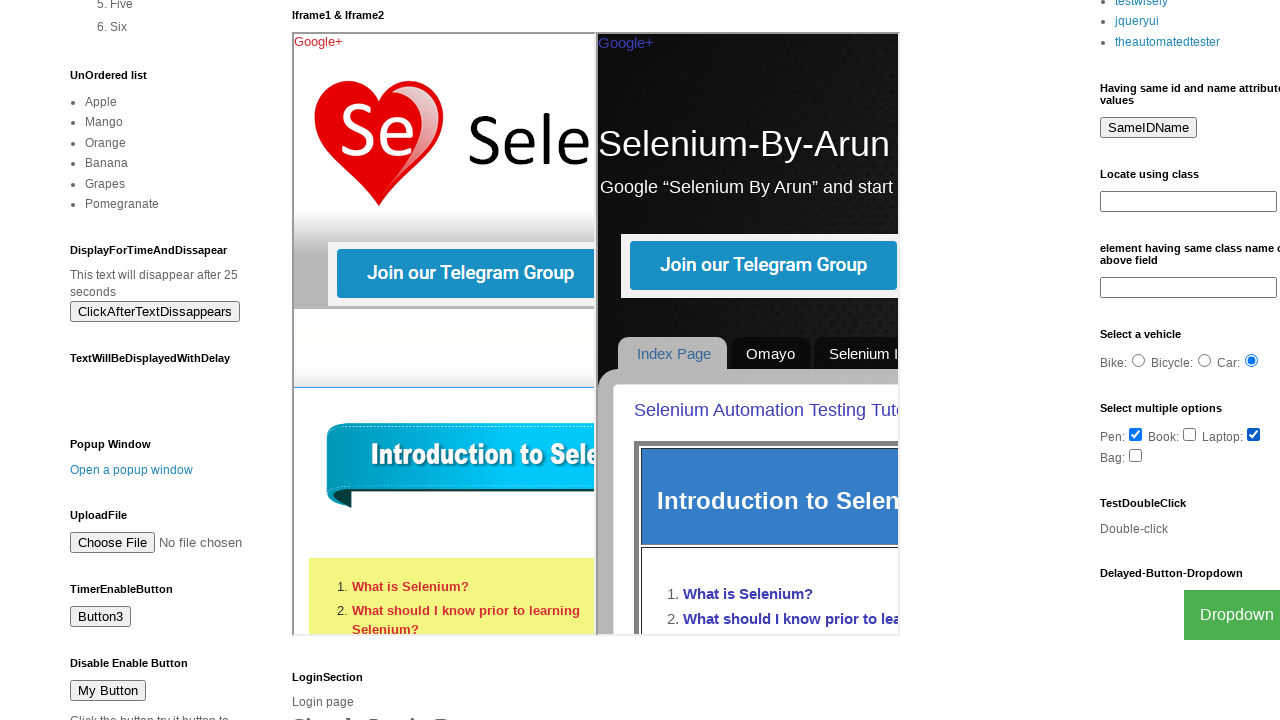

Clicked a checkbox to toggle it at (1136, 455) on xpath=//input[@type='checkbox'][@name='accessories'] >> nth=3
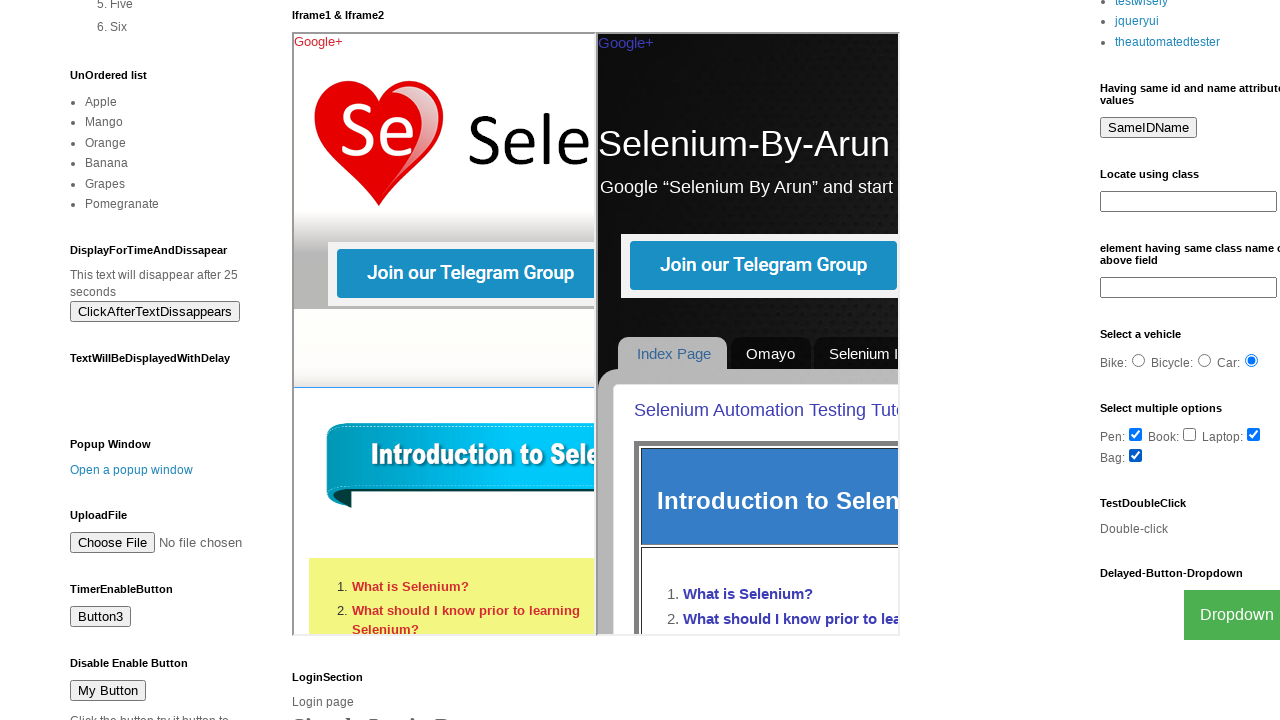

Waited 500ms between checkbox clicks
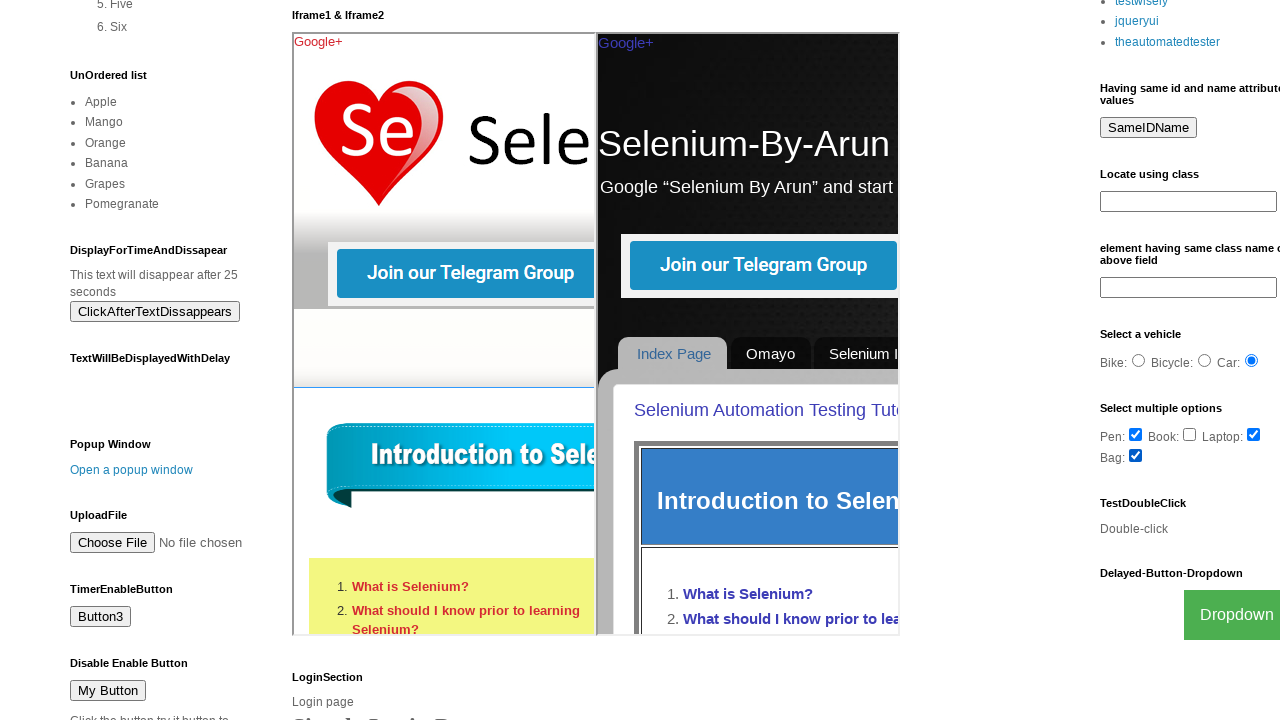

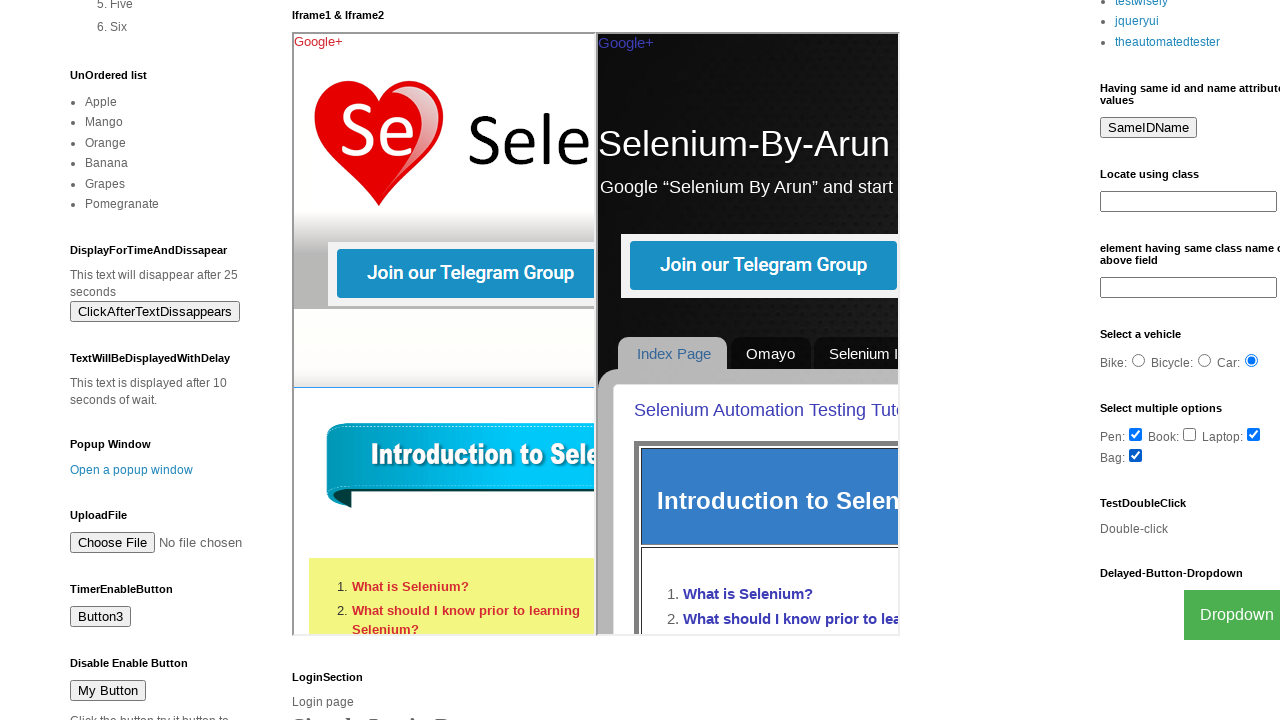